Verifies that the website logo displays the correct text "GREENKART"

Starting URL: https://rahulshettyacademy.com/seleniumPractise/#/

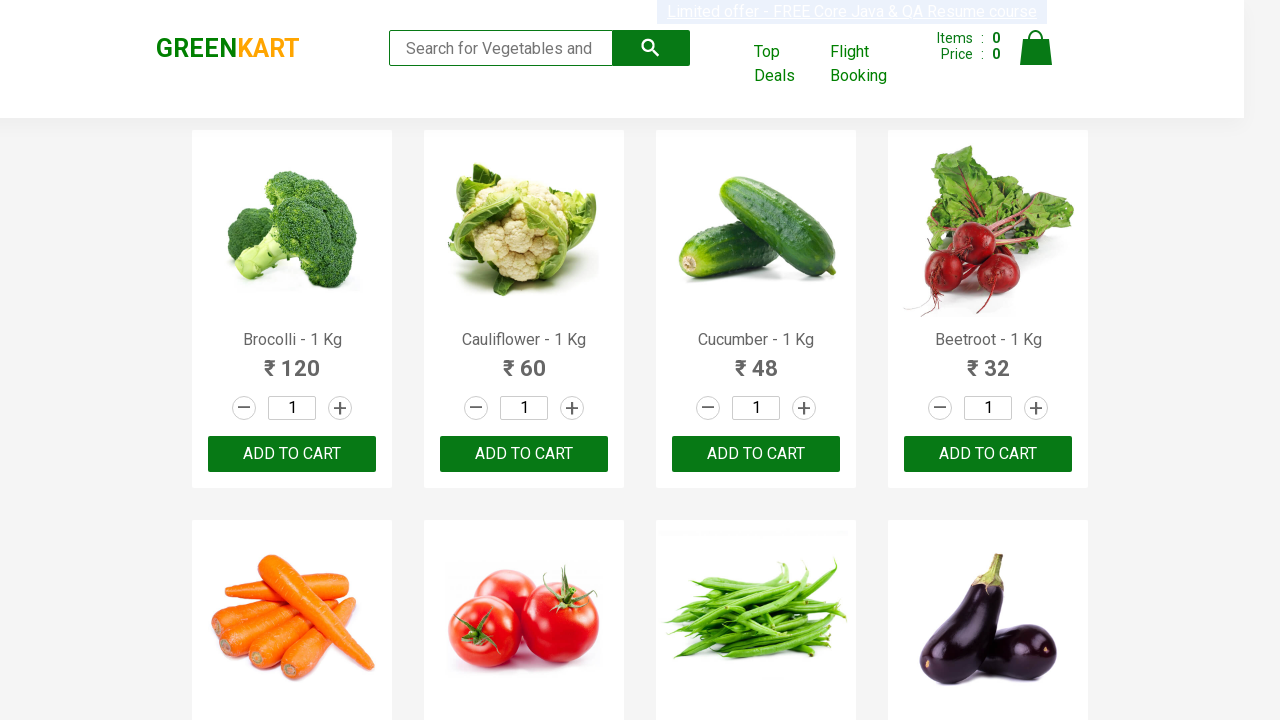

Waited for brand logo element to load
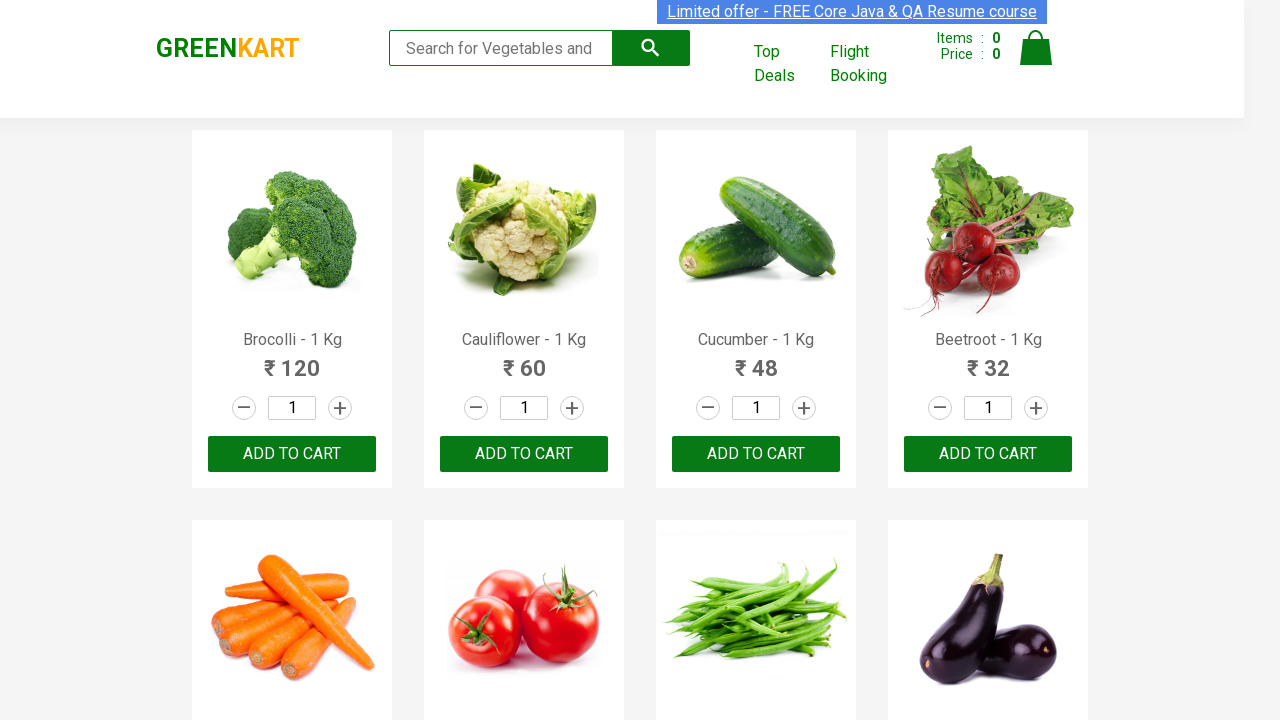

Verified website logo displays correct text 'GREENKART'
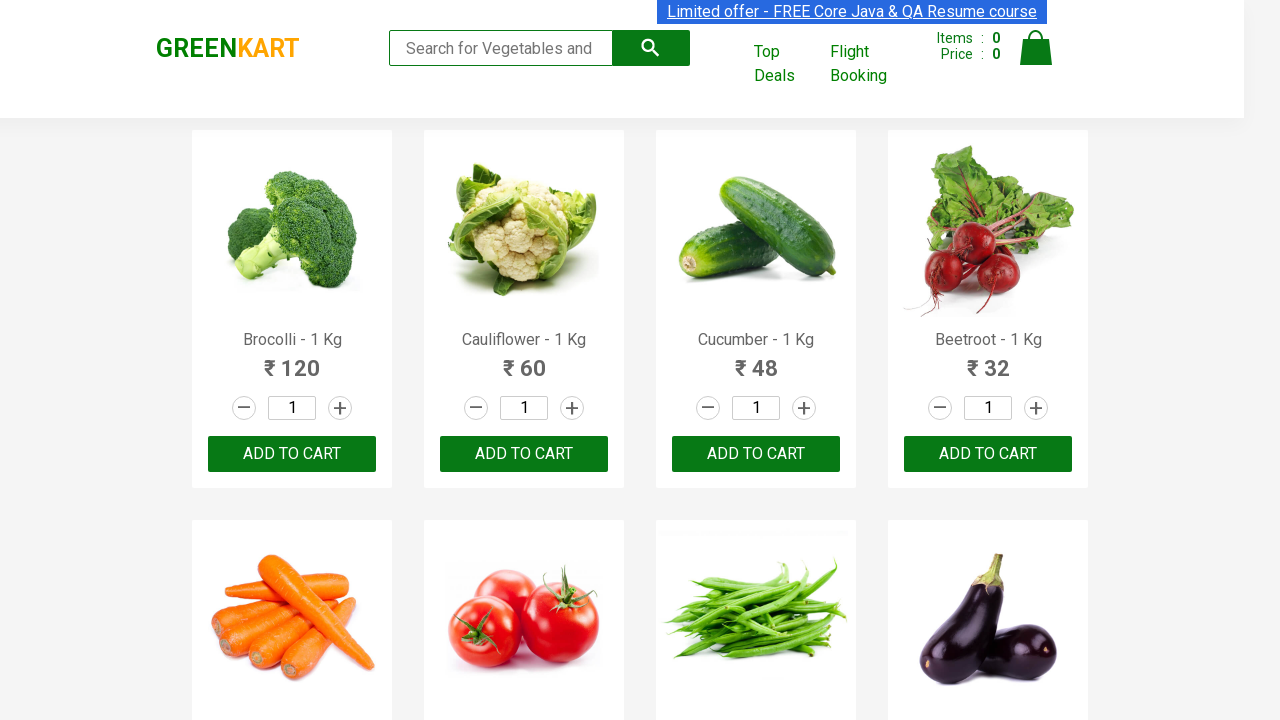

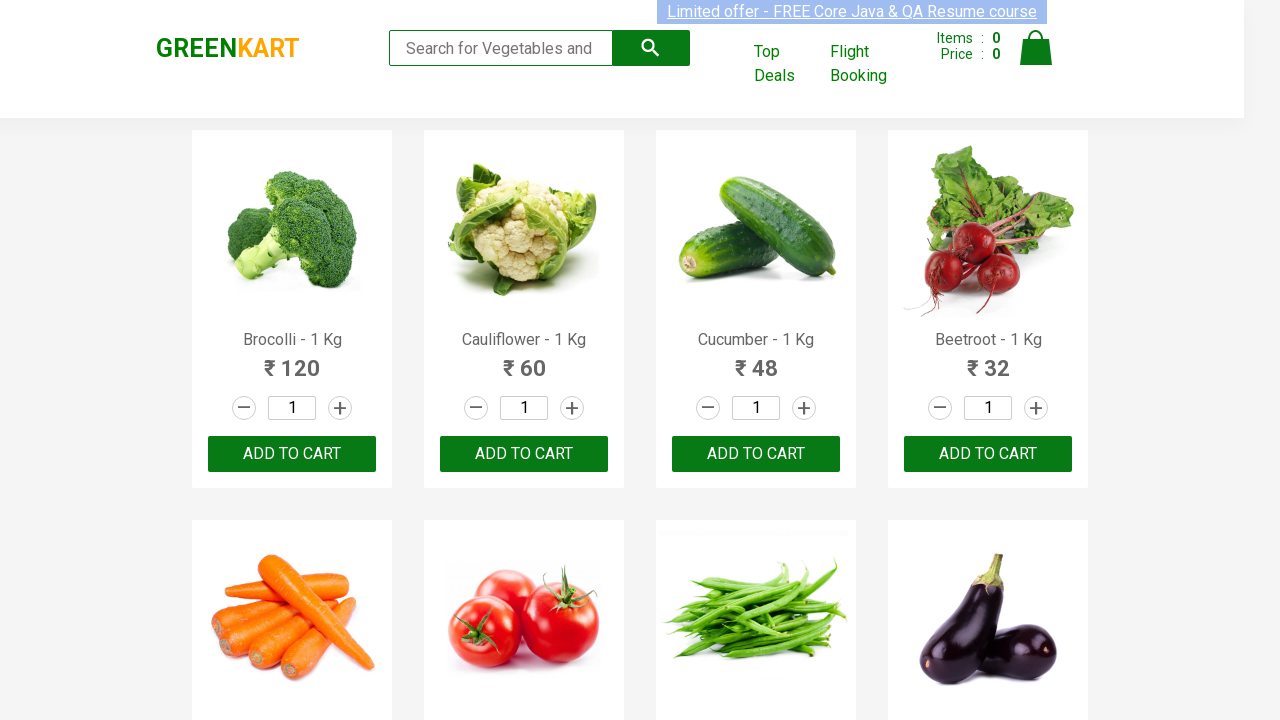